Tests that a todo item is removed when edited to an empty string

Starting URL: https://demo.playwright.dev/todomvc

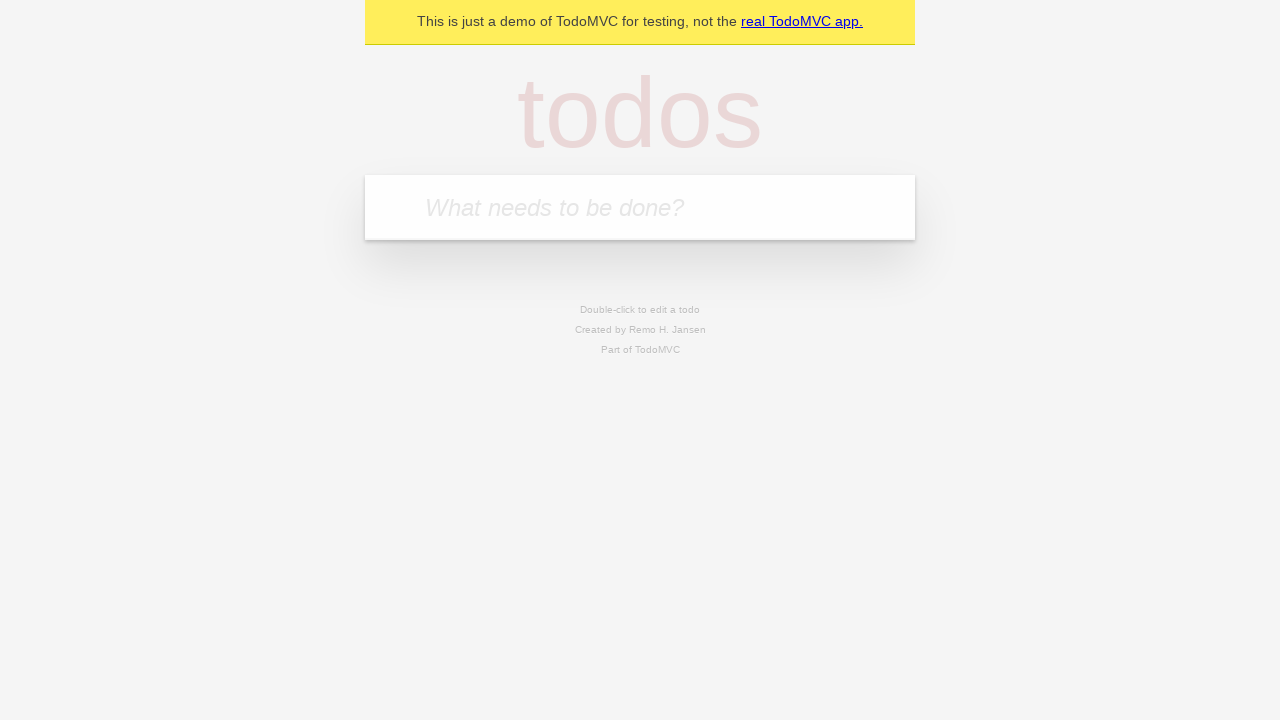

Filled input with first todo item 'buy some cheese' on internal:attr=[placeholder="What needs to be done?"i]
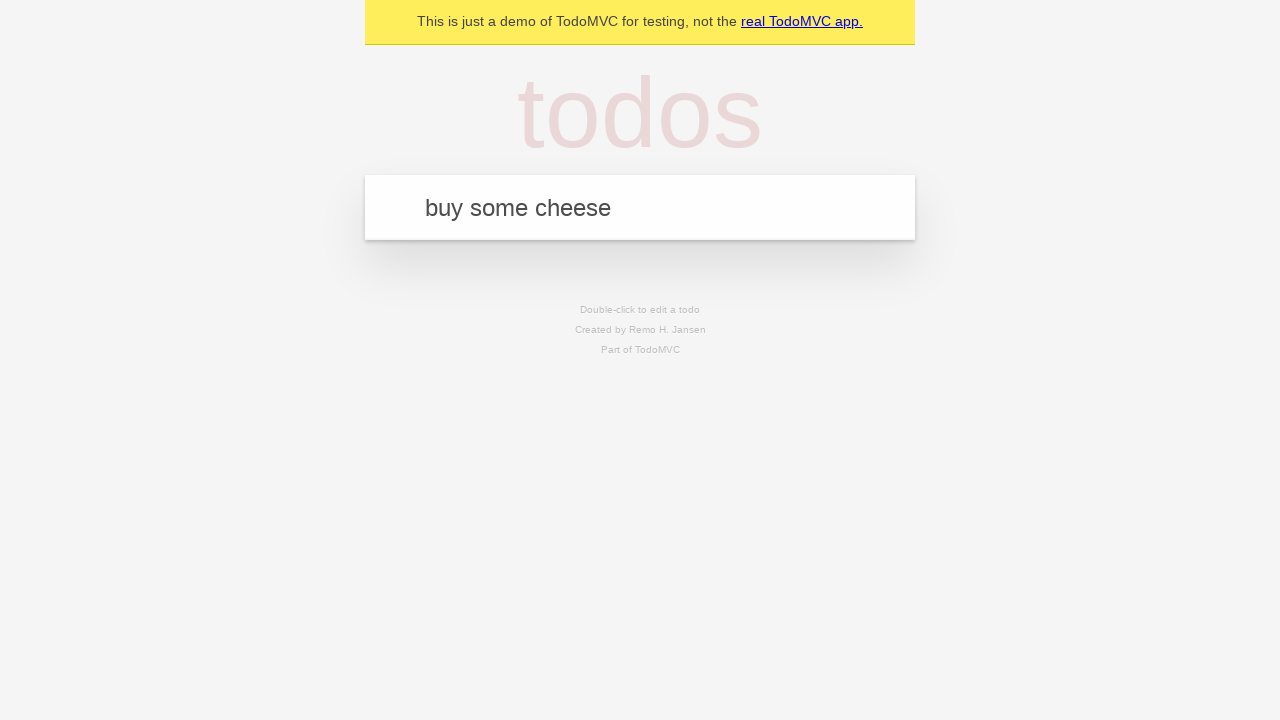

Pressed Enter to add first todo item on internal:attr=[placeholder="What needs to be done?"i]
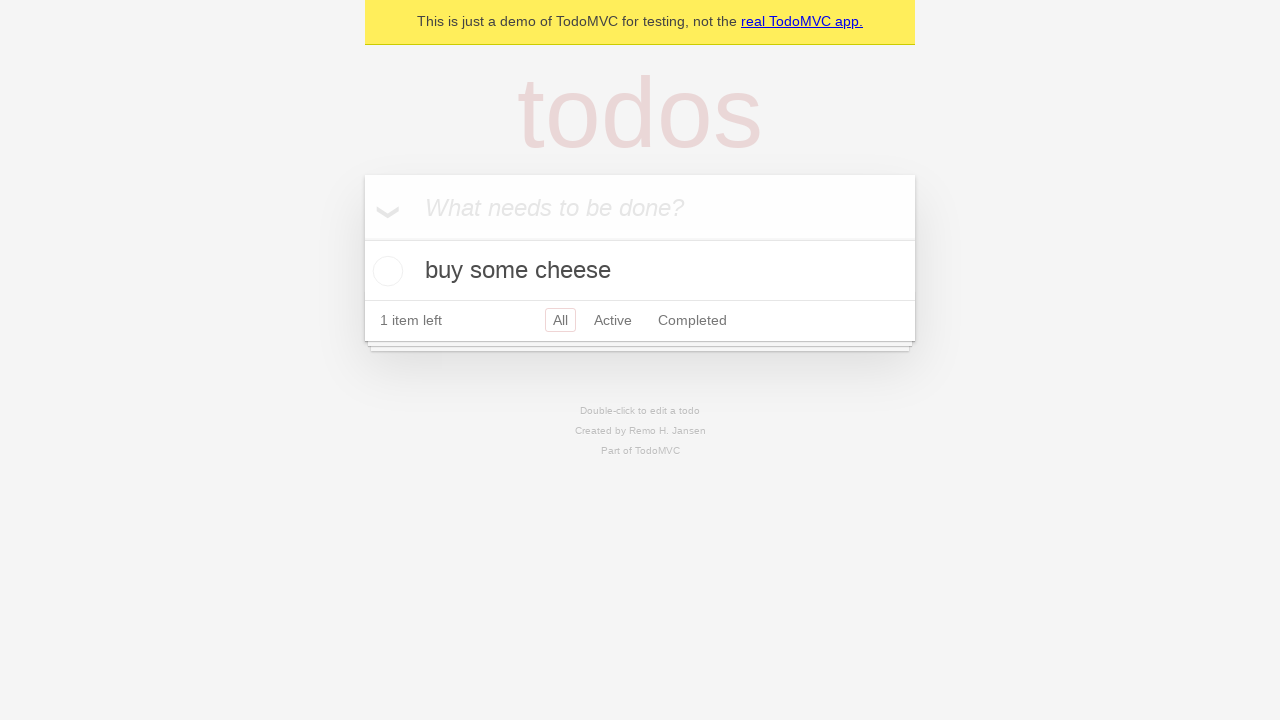

Filled input with second todo item 'feed the cat' on internal:attr=[placeholder="What needs to be done?"i]
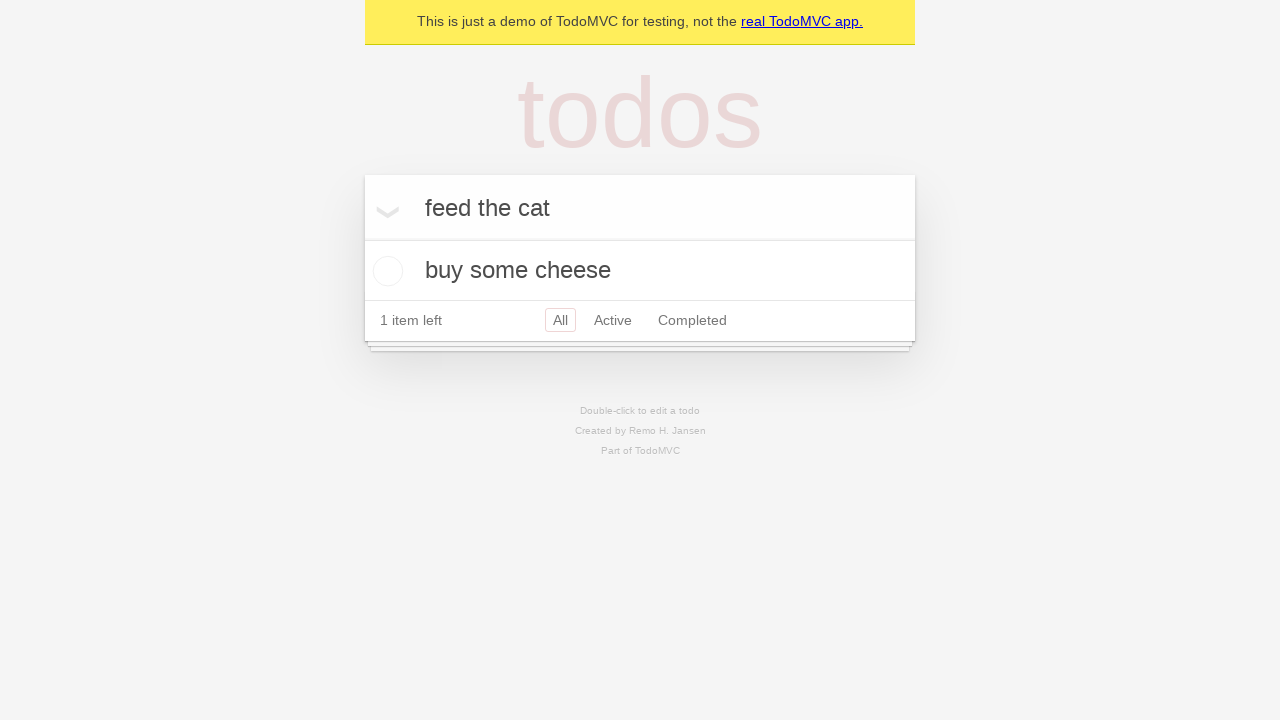

Pressed Enter to add second todo item on internal:attr=[placeholder="What needs to be done?"i]
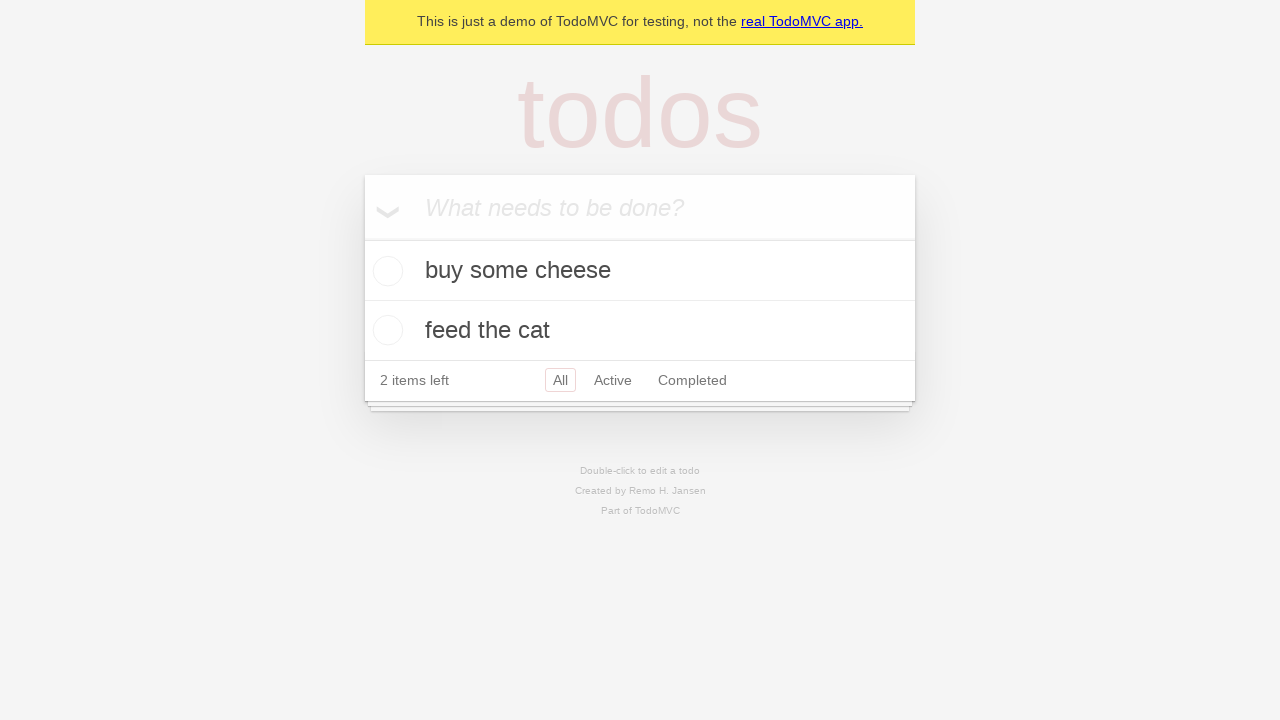

Filled input with third todo item 'book a doctors appointment' on internal:attr=[placeholder="What needs to be done?"i]
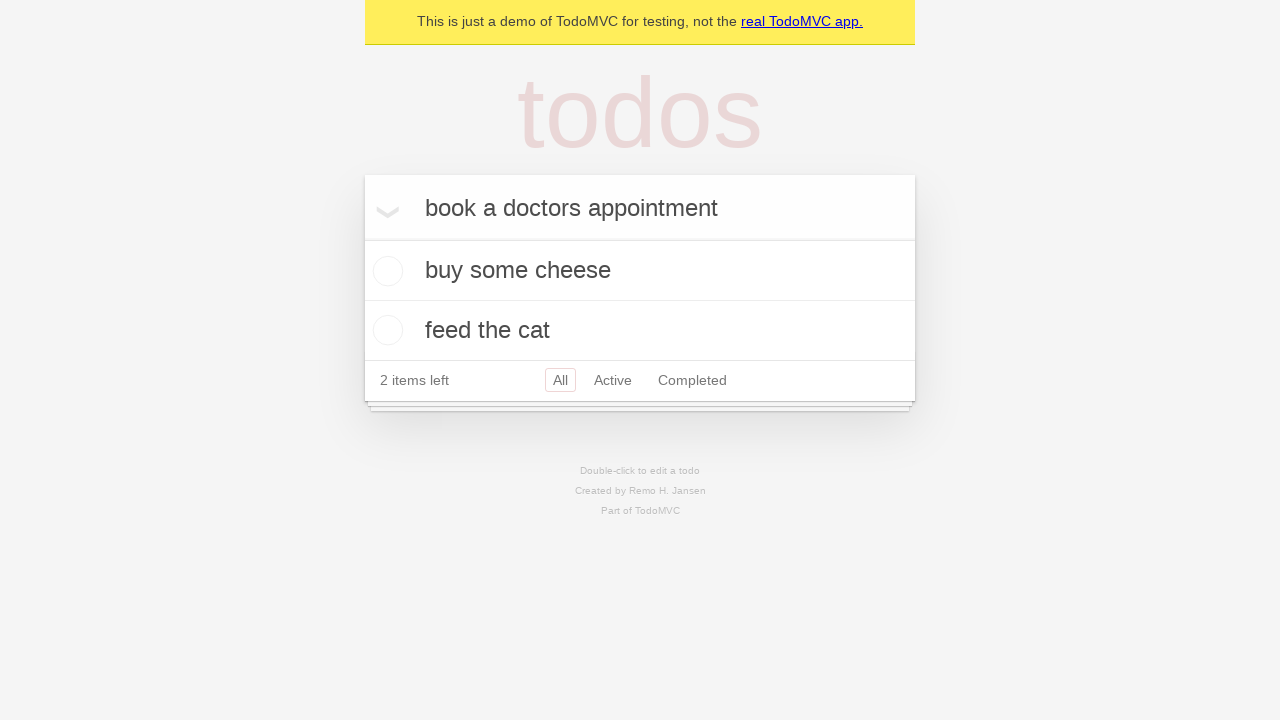

Pressed Enter to add third todo item on internal:attr=[placeholder="What needs to be done?"i]
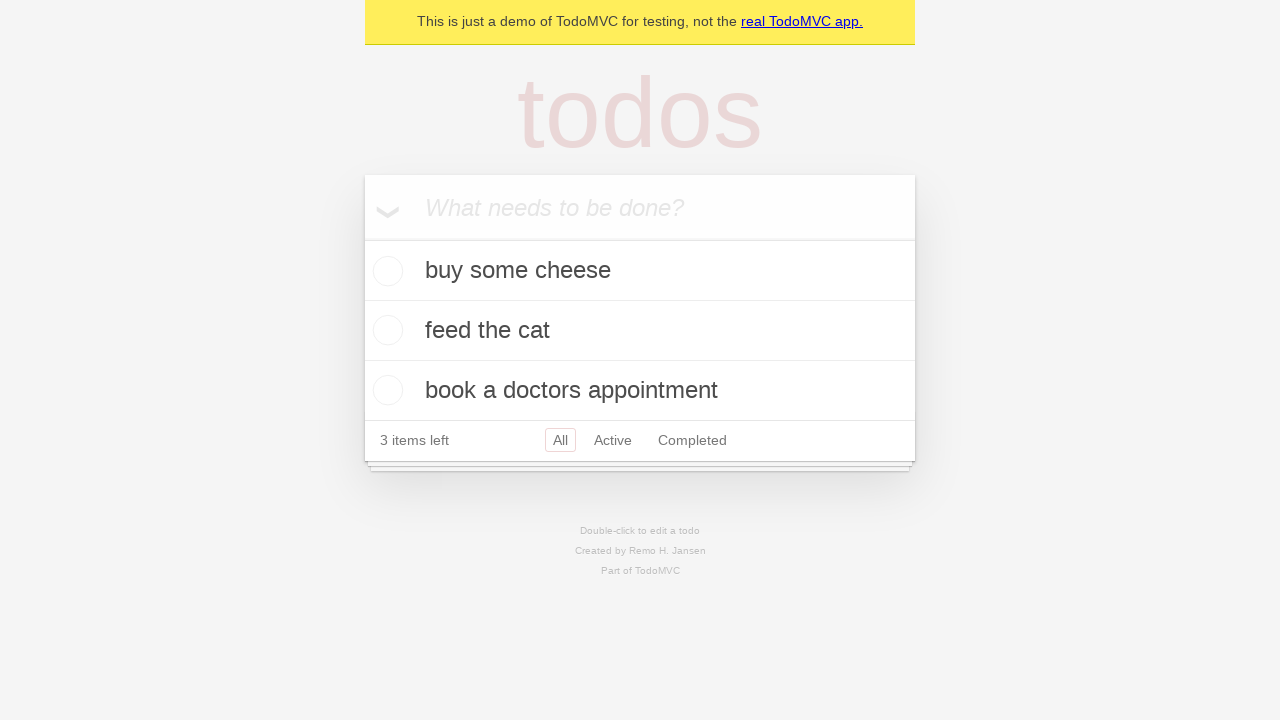

Double-clicked second todo item to enter edit mode at (640, 331) on internal:testid=[data-testid="todo-item"s] >> nth=1
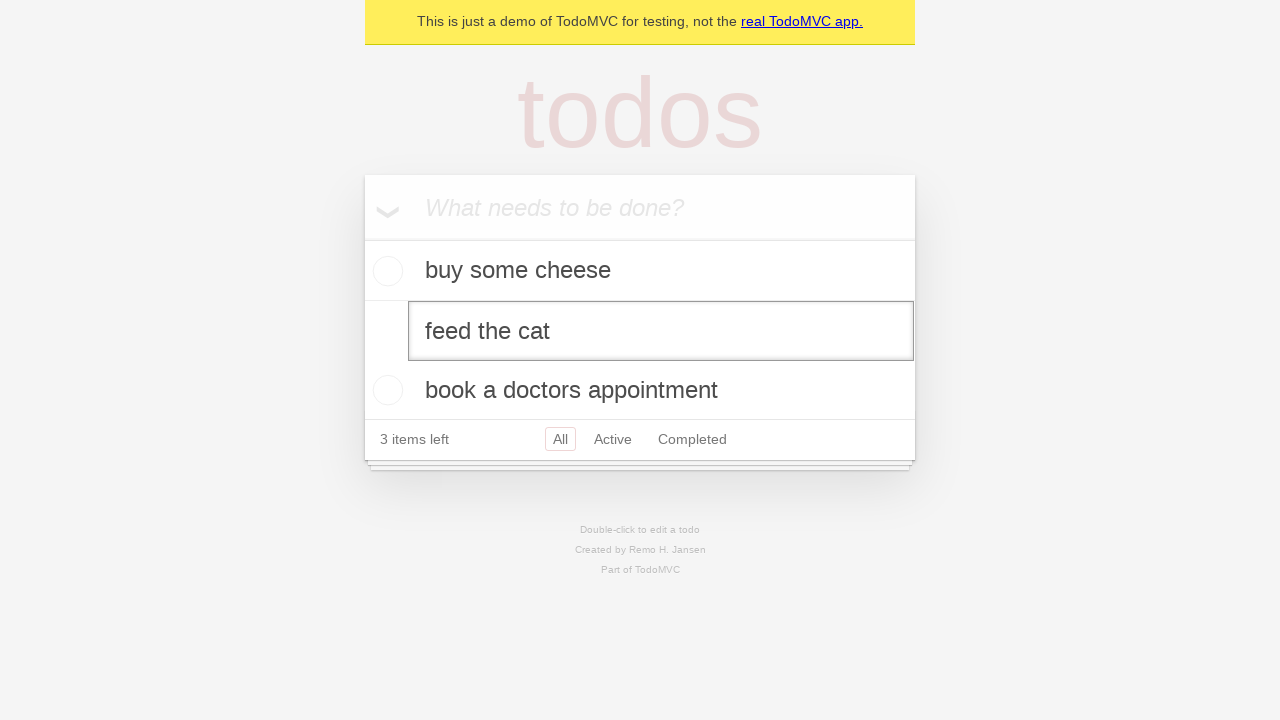

Cleared text in edit field by filling with empty string on internal:testid=[data-testid="todo-item"s] >> nth=1 >> internal:role=textbox[nam
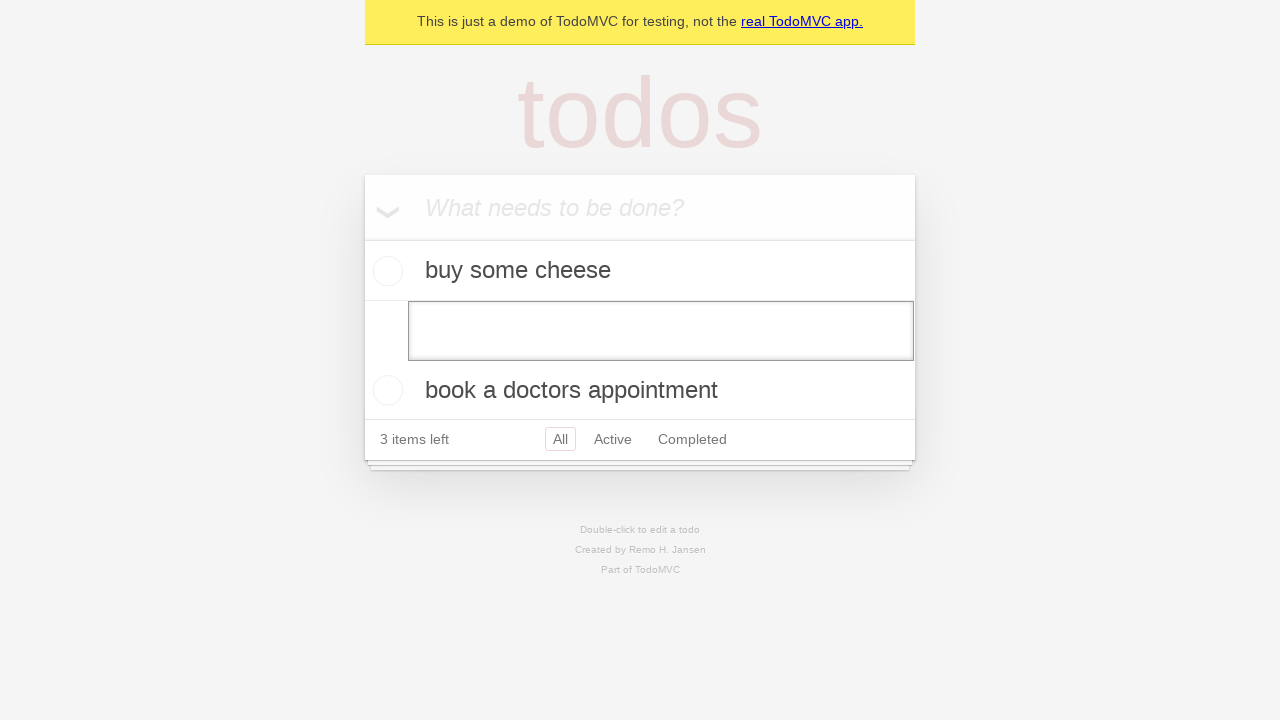

Pressed Enter to save empty text and remove the todo item on internal:testid=[data-testid="todo-item"s] >> nth=1 >> internal:role=textbox[nam
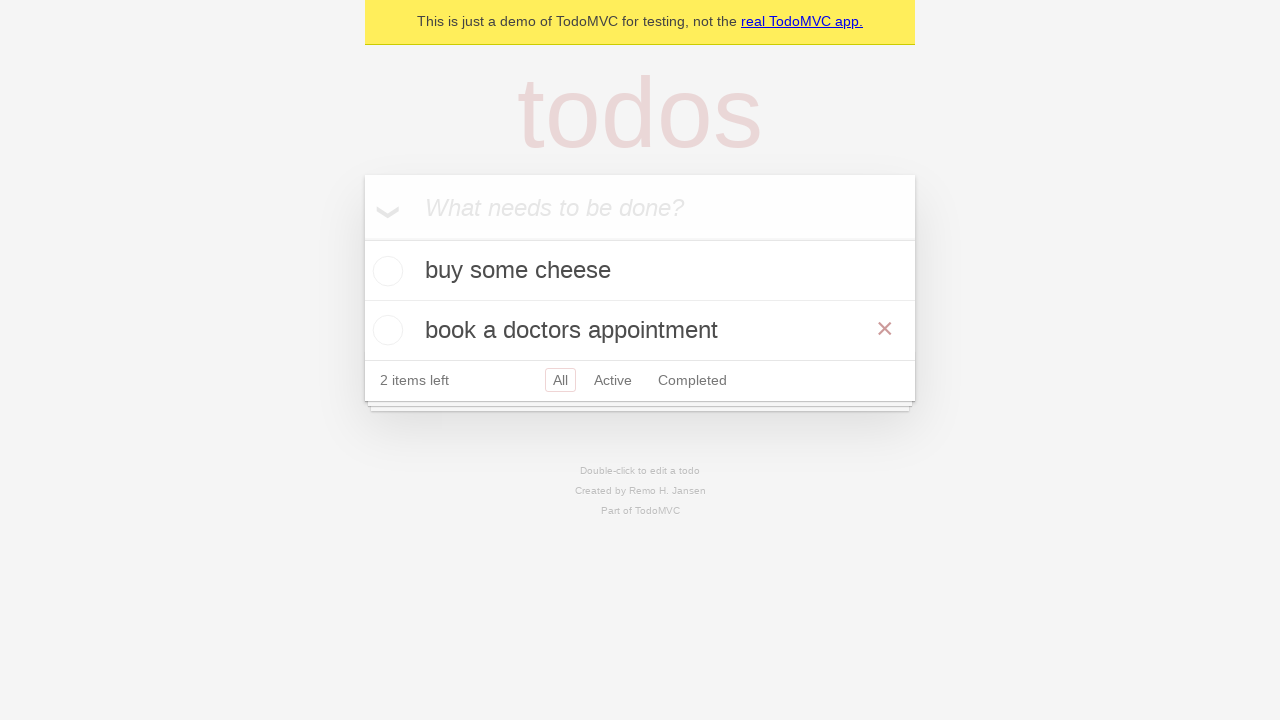

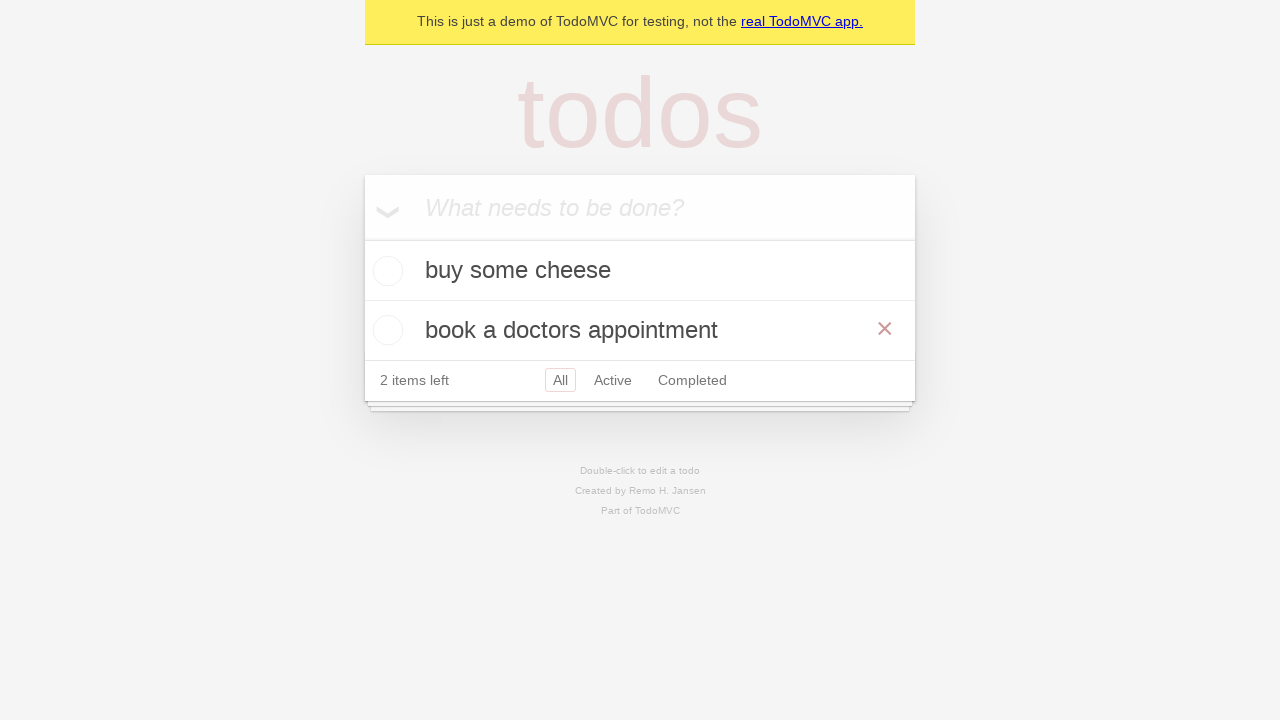